Tests drag and drop functionality on jQuery UI demo site by navigating to the Droppable section and dragging an element to a drop target

Starting URL: https://jqueryui.com/

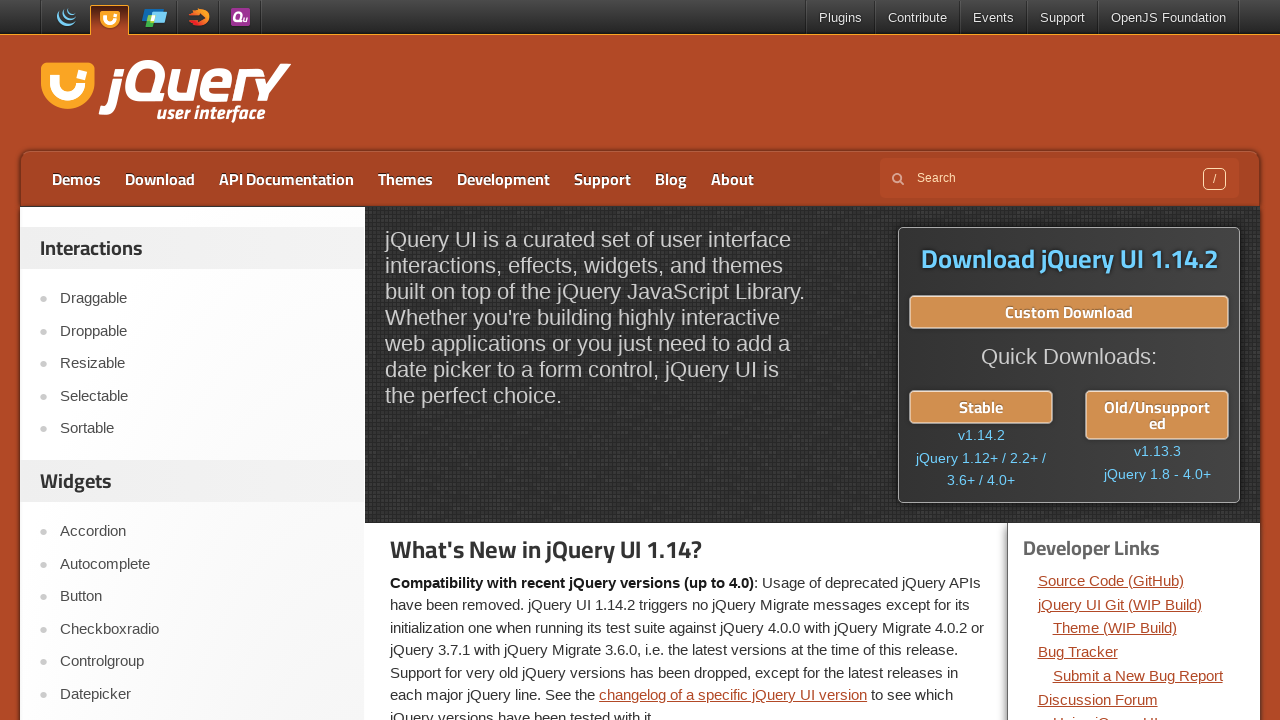

Clicked on Droppable link to navigate to drag and drop demo at (202, 331) on text=Droppable
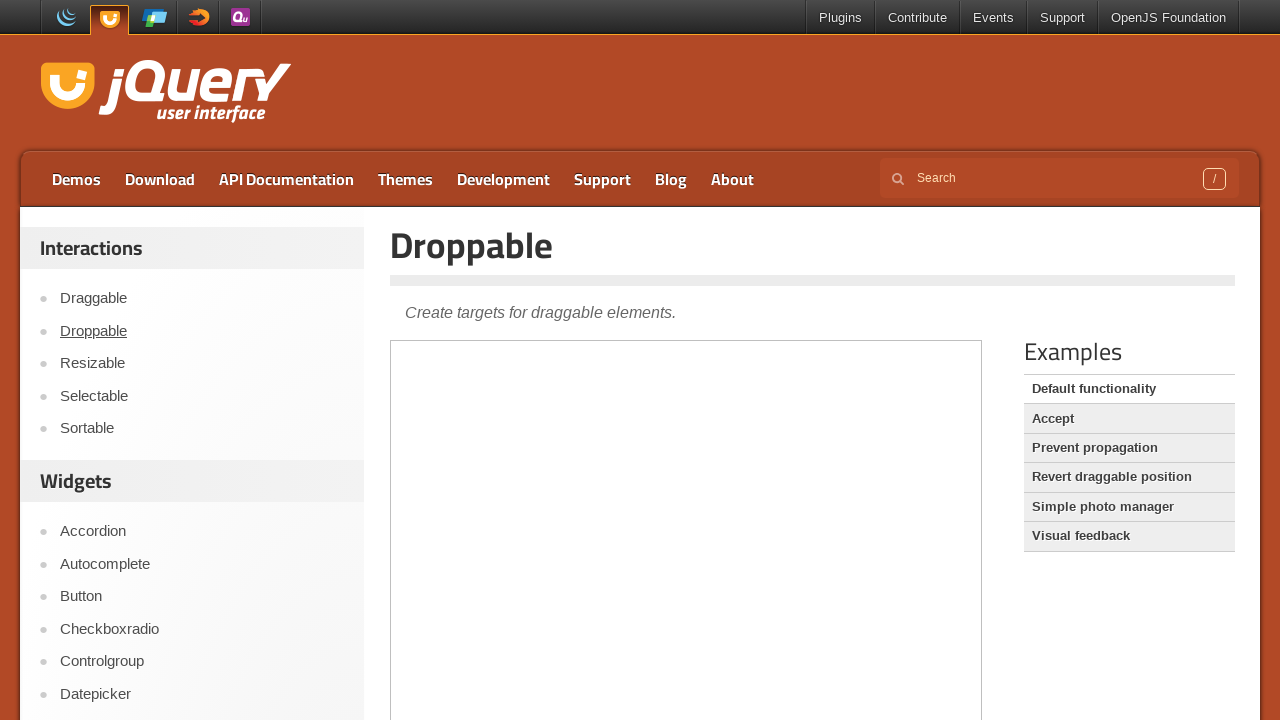

Demo iframe loaded
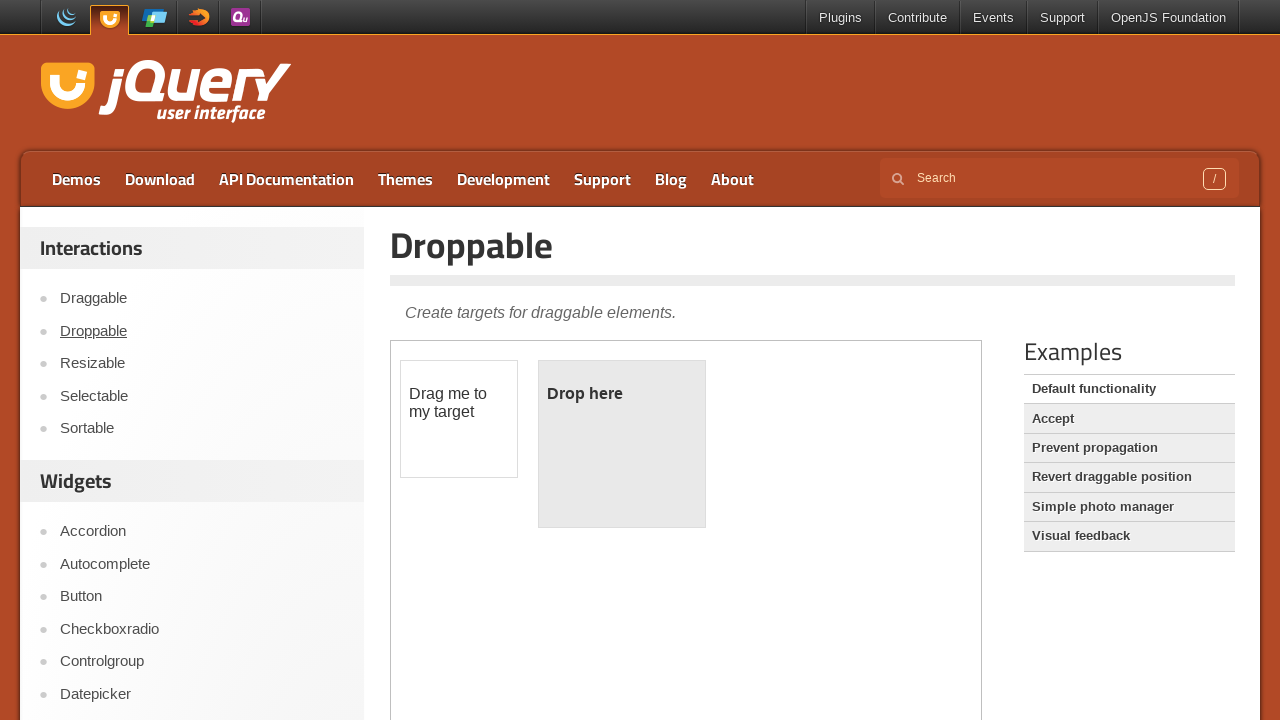

Located demo iframe frame
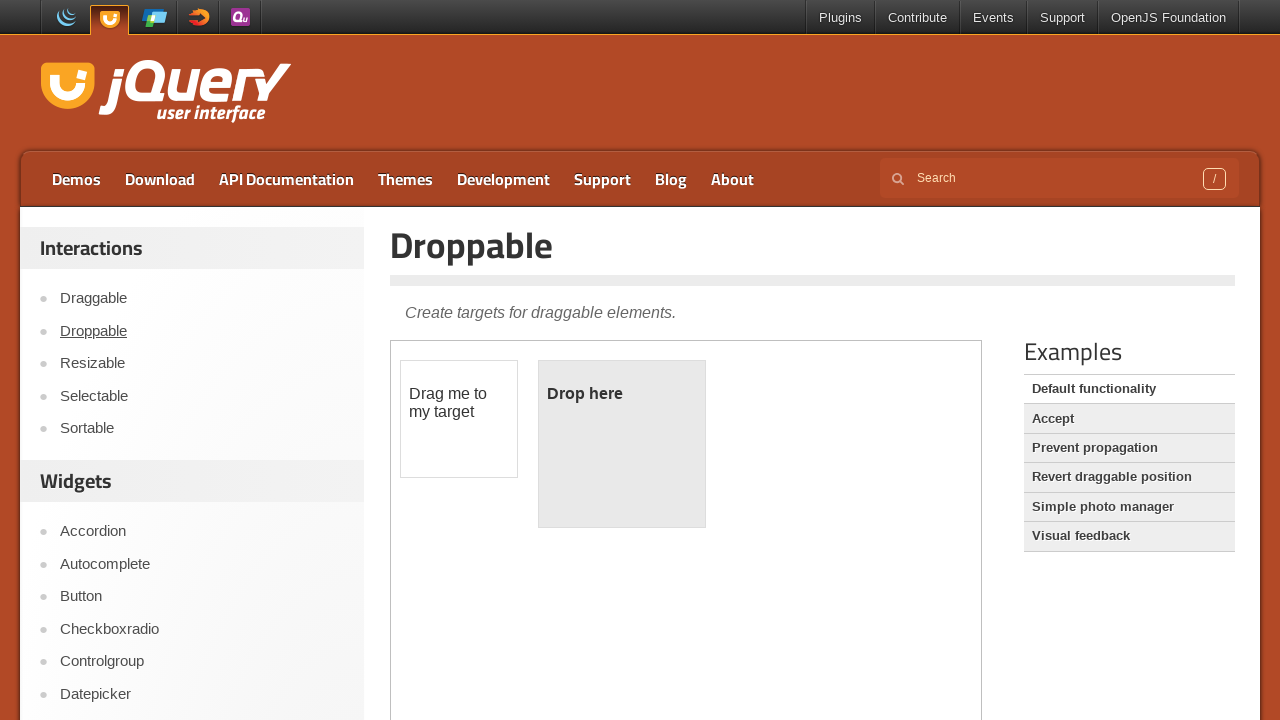

Located draggable element
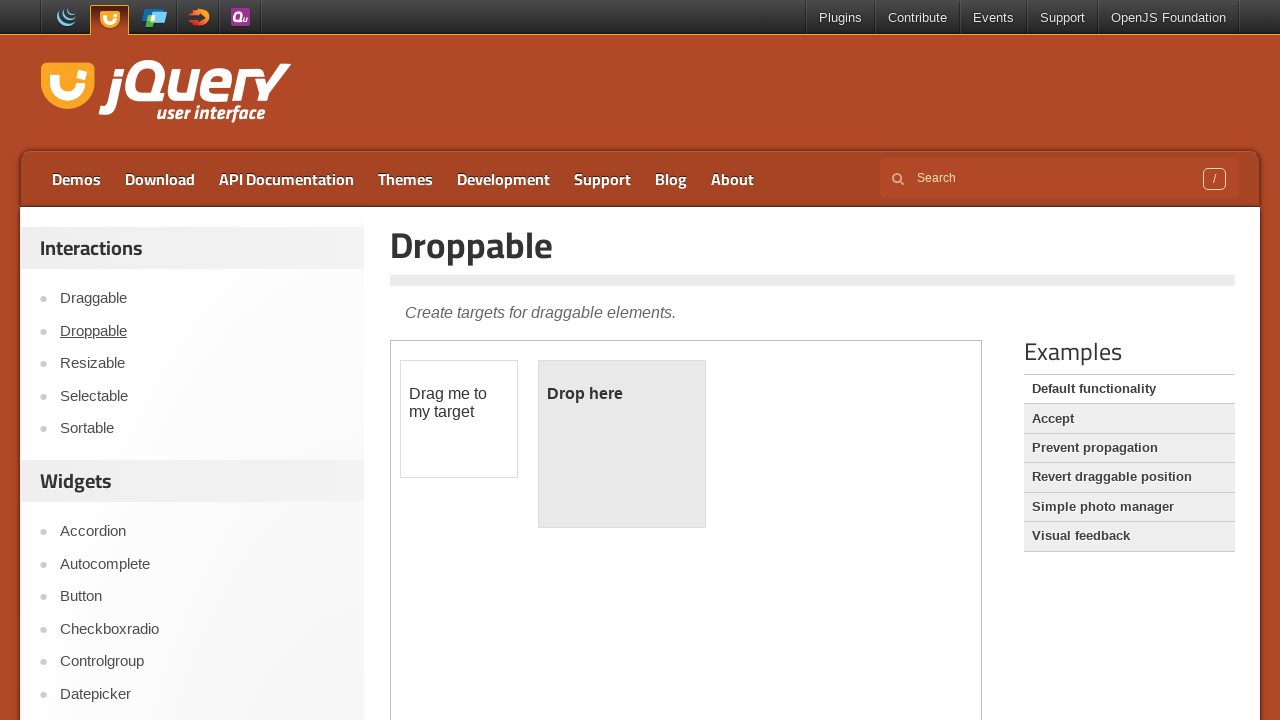

Located droppable target element
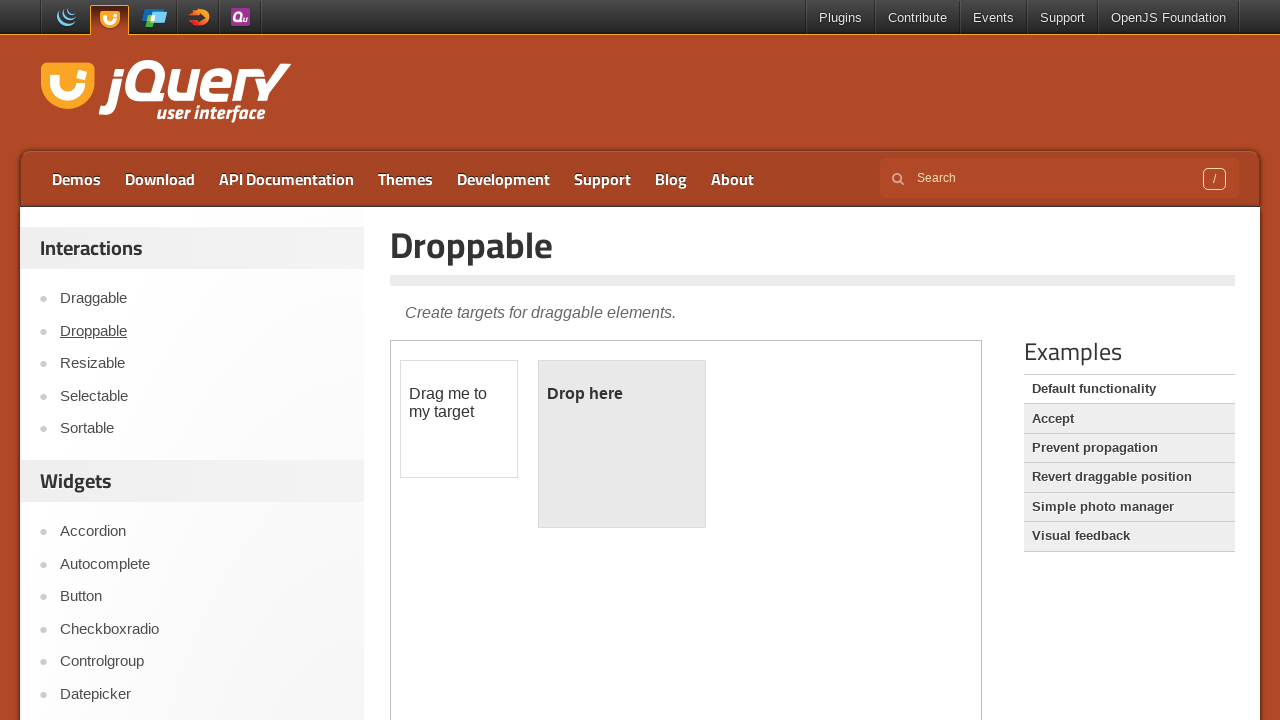

Dragged element to drop target at (622, 444)
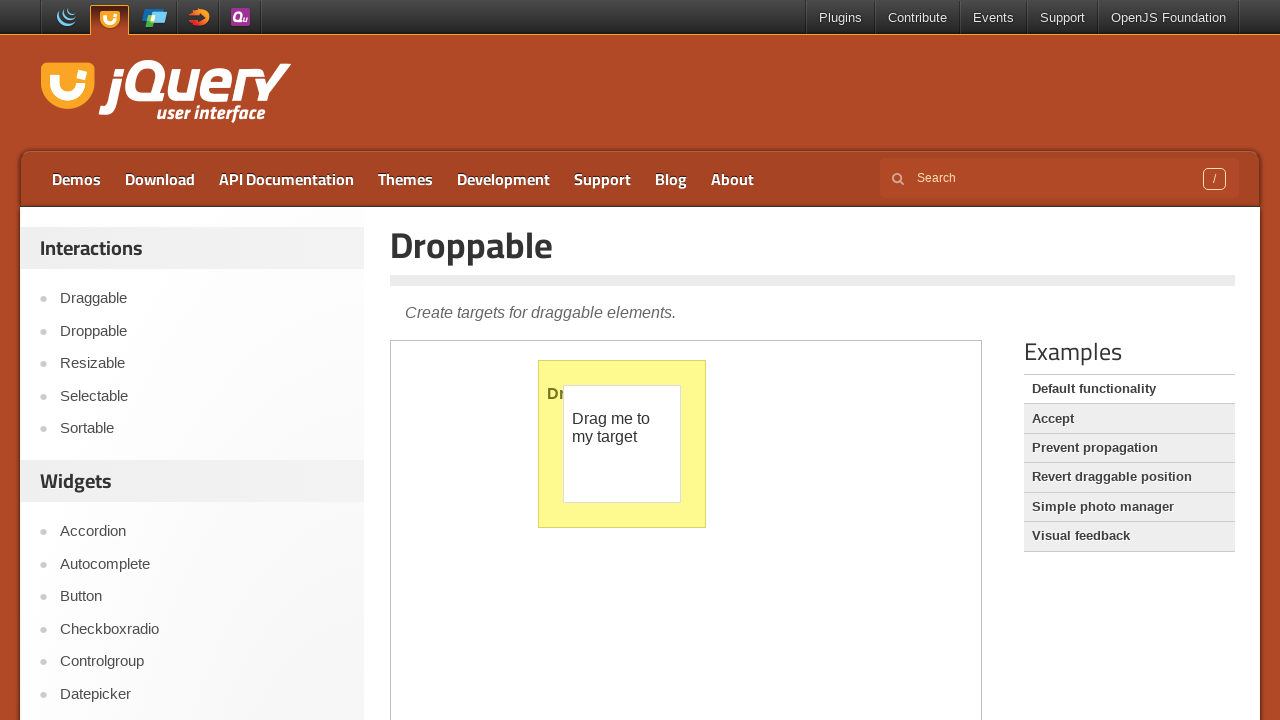

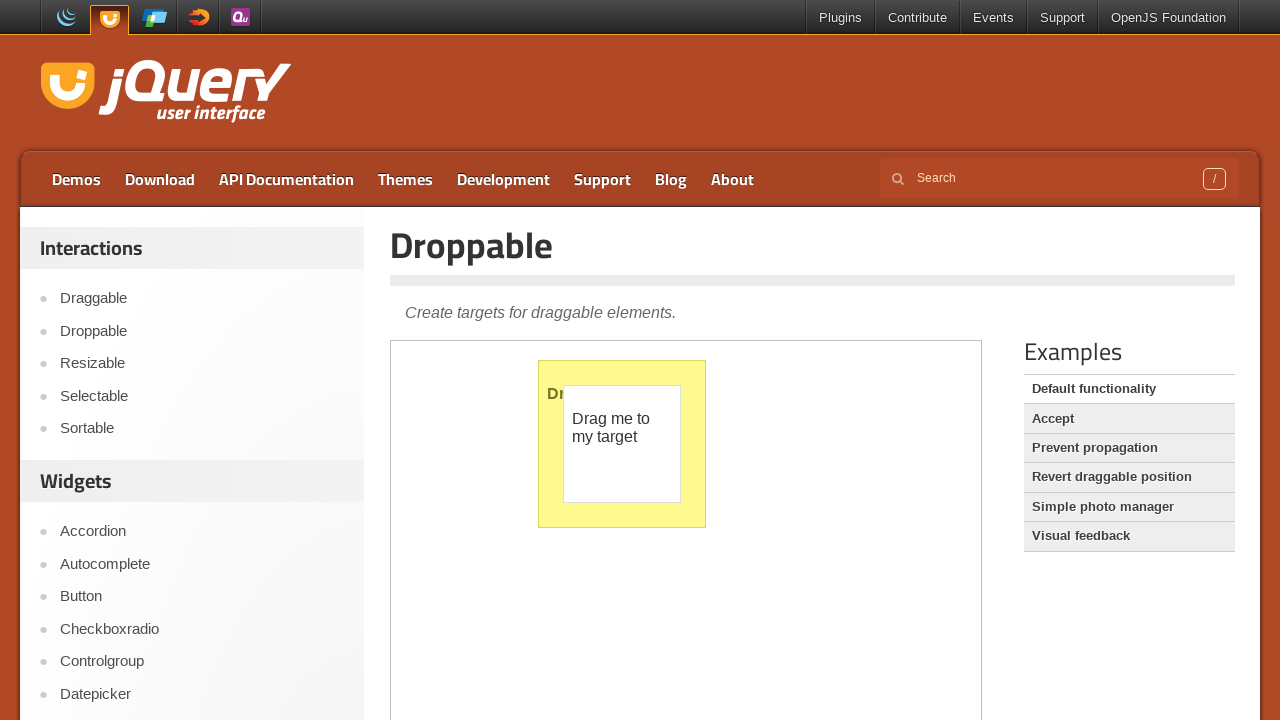